Tests interaction with disabled form elements on a Selenium practice page by attempting to send keys to a disabled password field using Actions class, and filling a regular text field.

Starting URL: http://seleniumpractise.blogspot.com/2016/09/how-to-work-with-disable-textbox-or.html

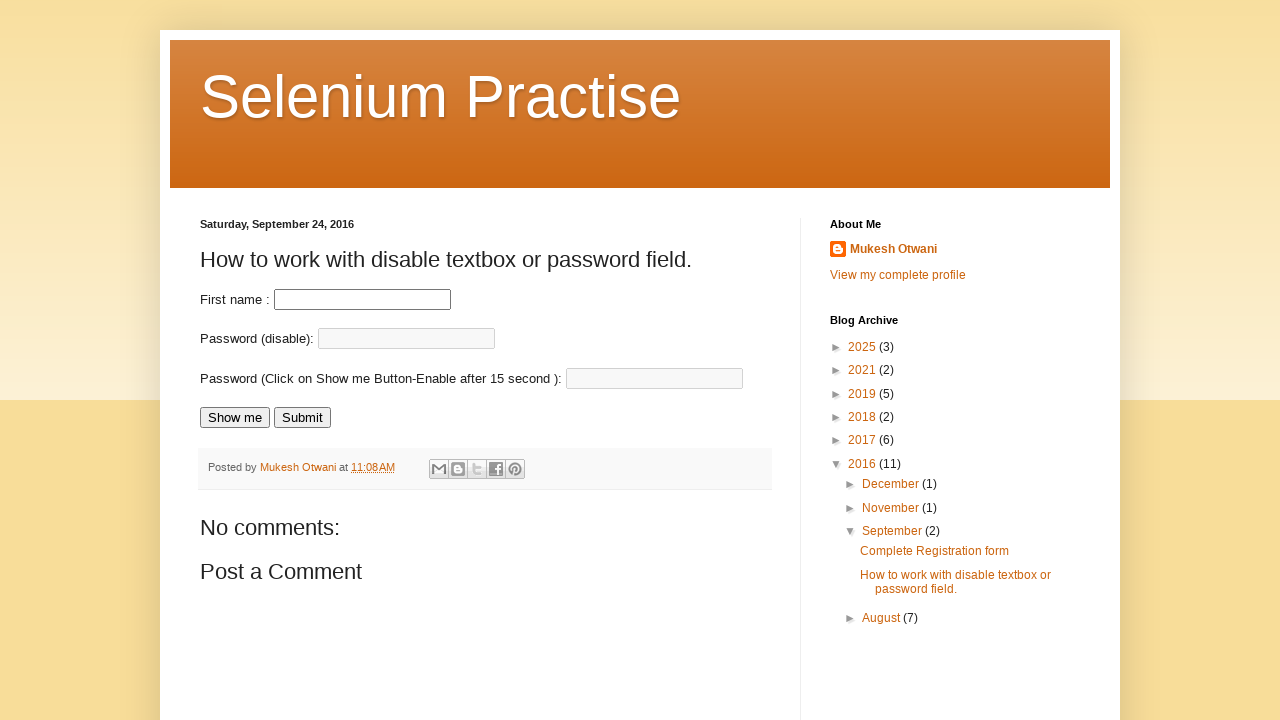

Waited for password field to be present
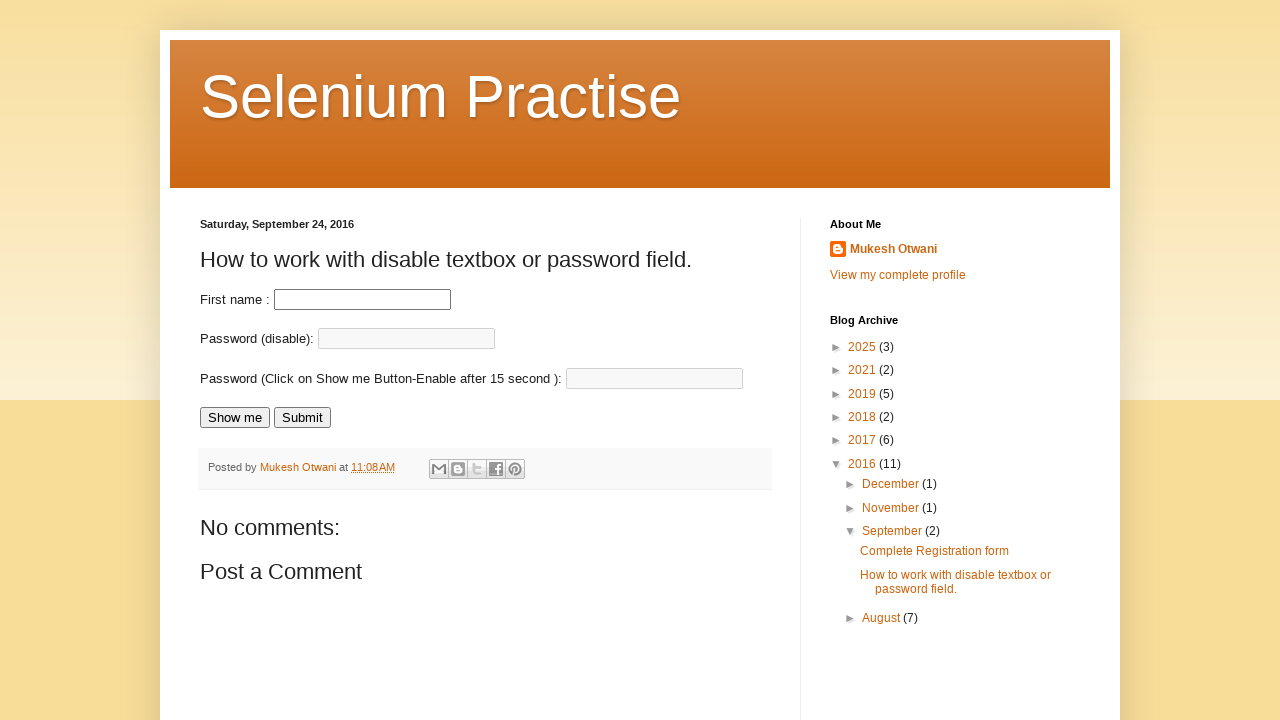

Filled disabled password field with 'test@123' using force=True on #pass
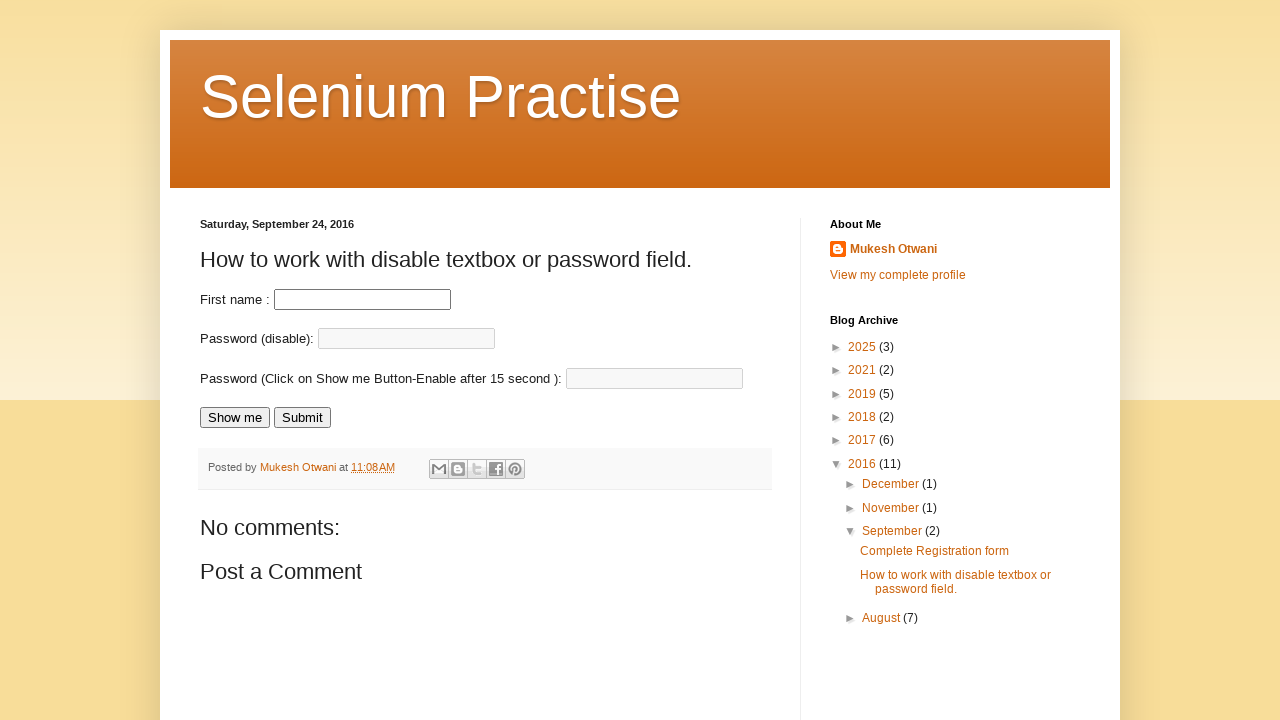

Filled first name field with 'JohnDoe' on #fname
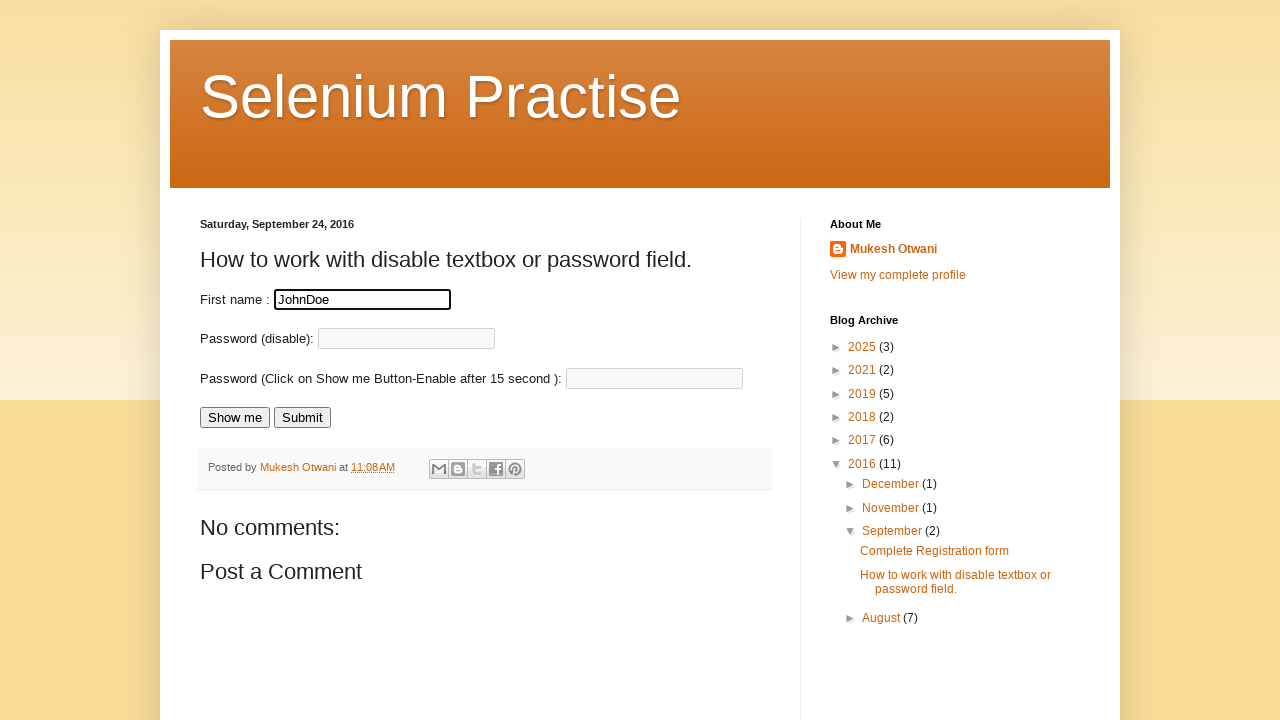

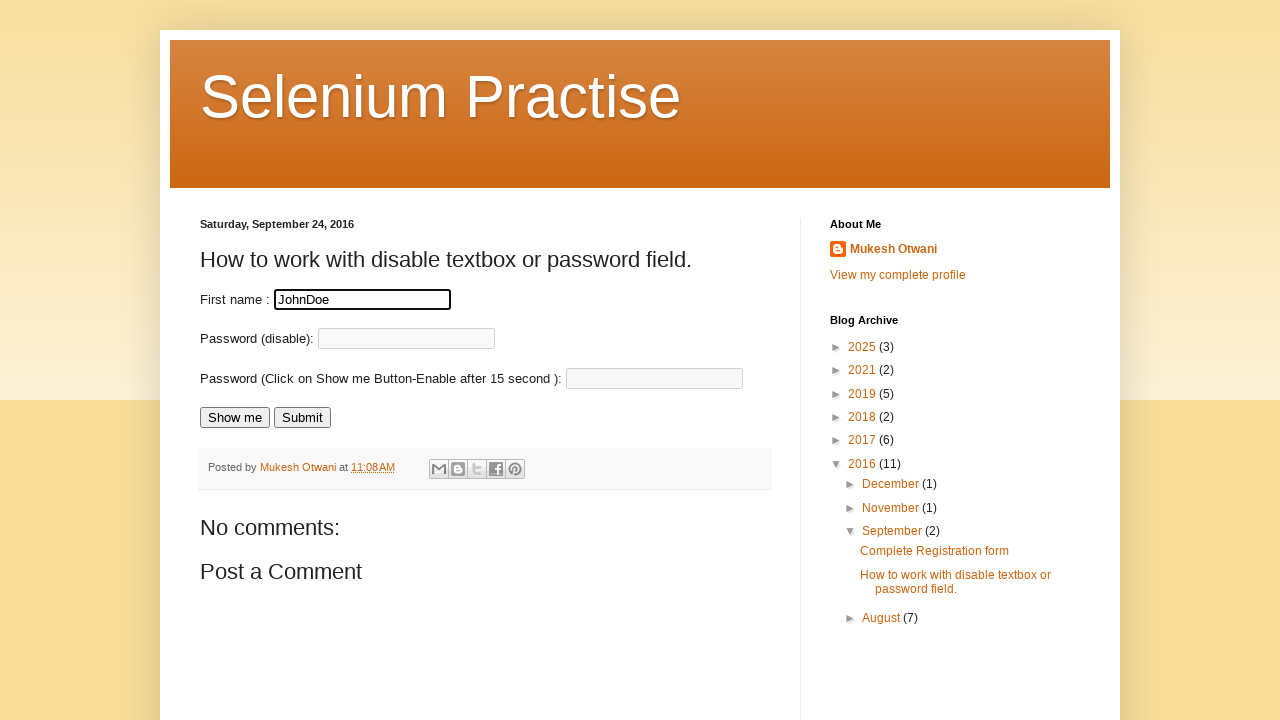